Launches browser, navigates to SyntaxTechs website, and verifies the page loads by checking the URL and page title

Starting URL: https://www.syntaxtechs.com/

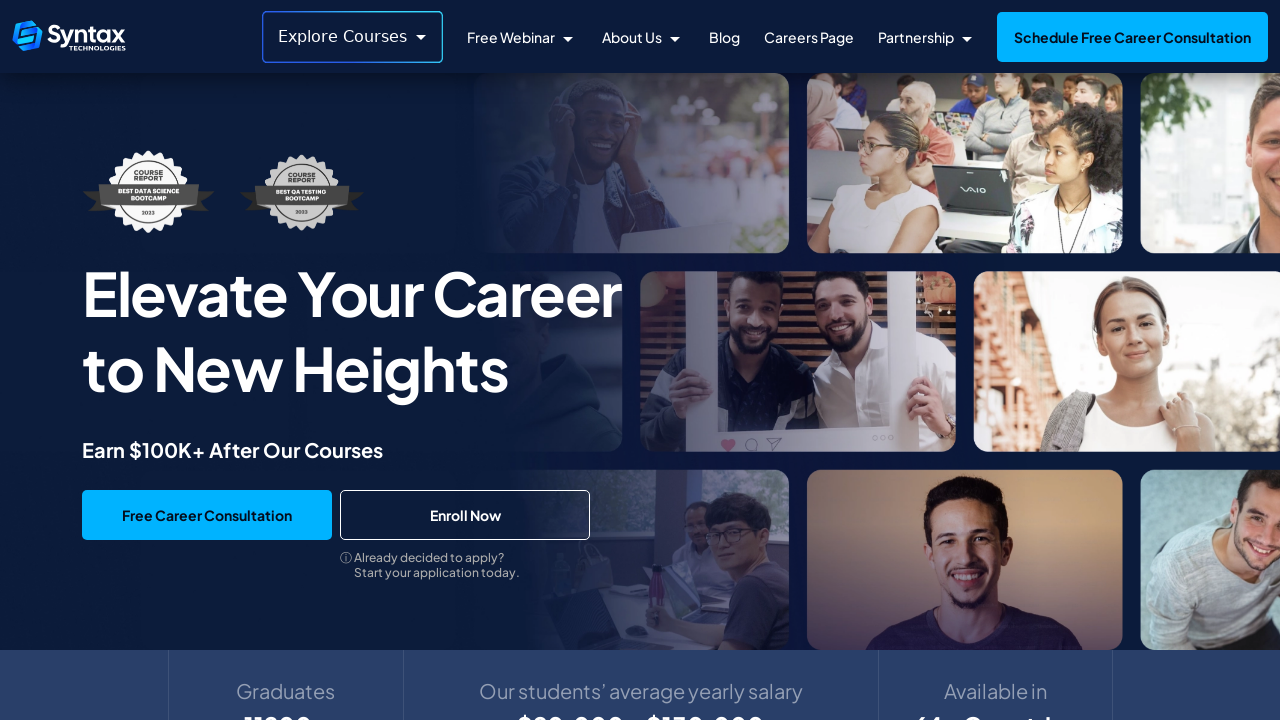

Waited for page to load with domcontentloaded state
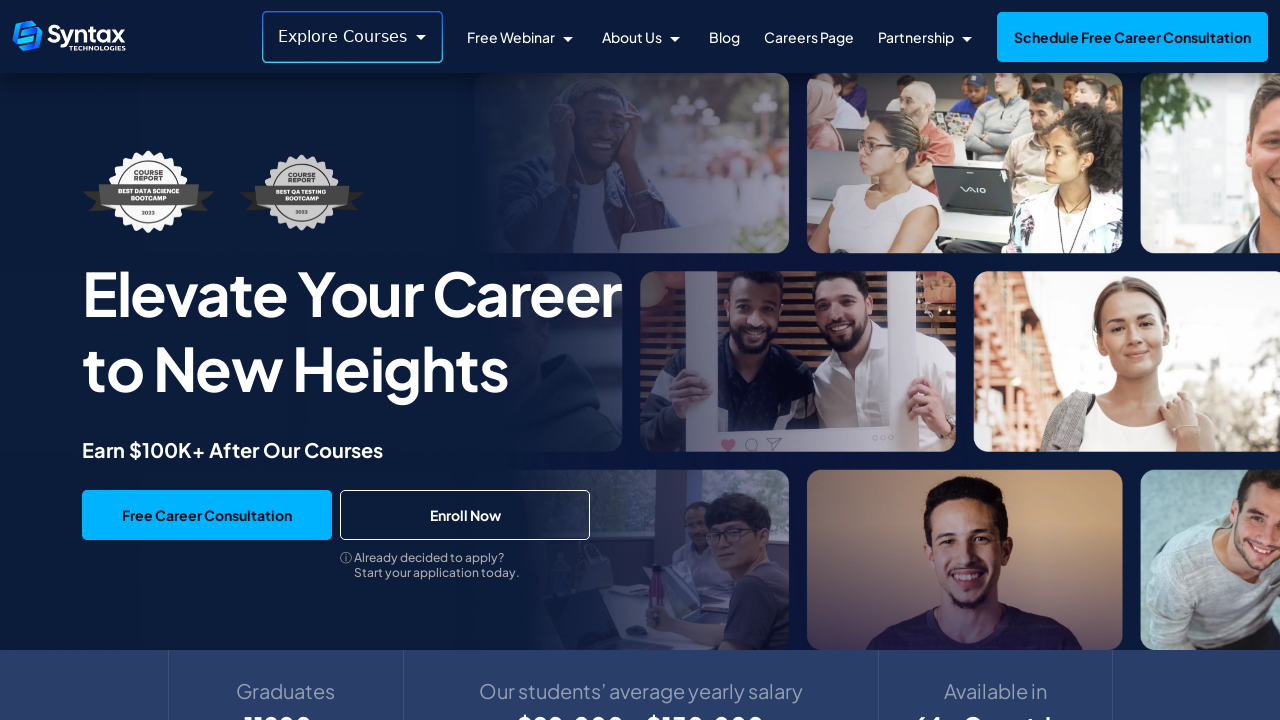

Retrieved current URL: https://www.syntaxtechs.com/
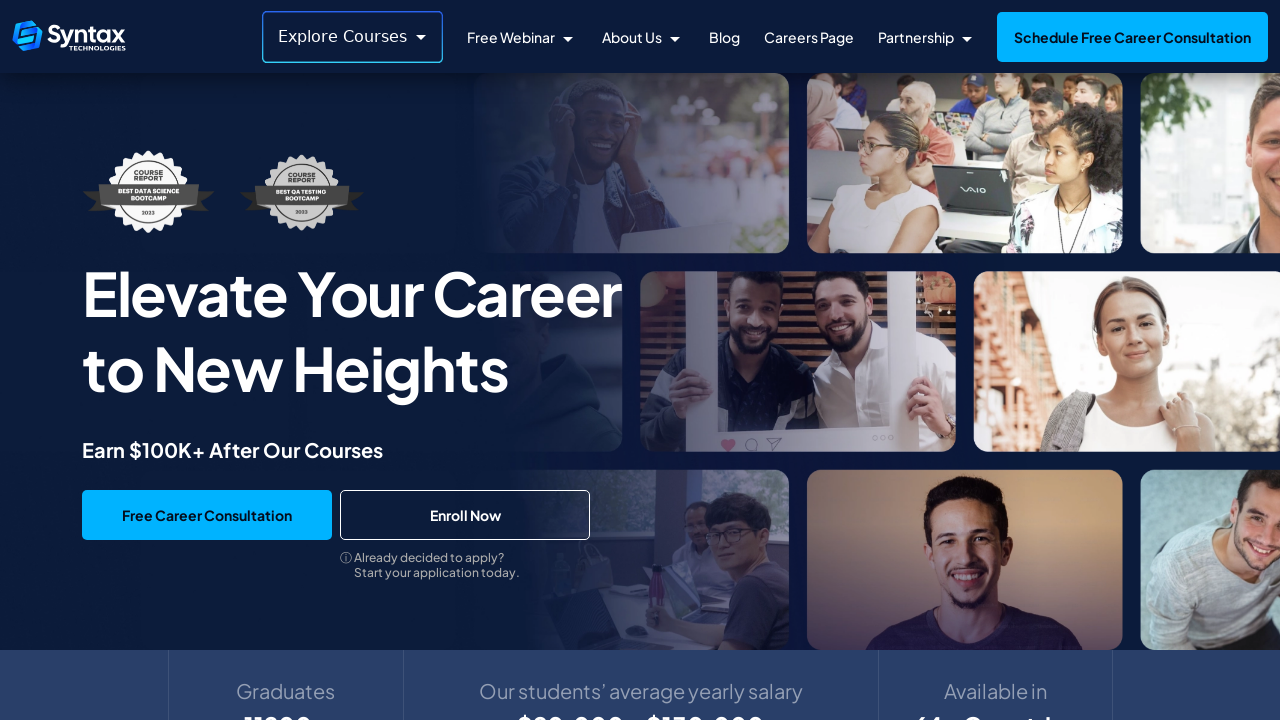

Retrieved page title: Syntax Technologies: Top Online Courses & Certifications
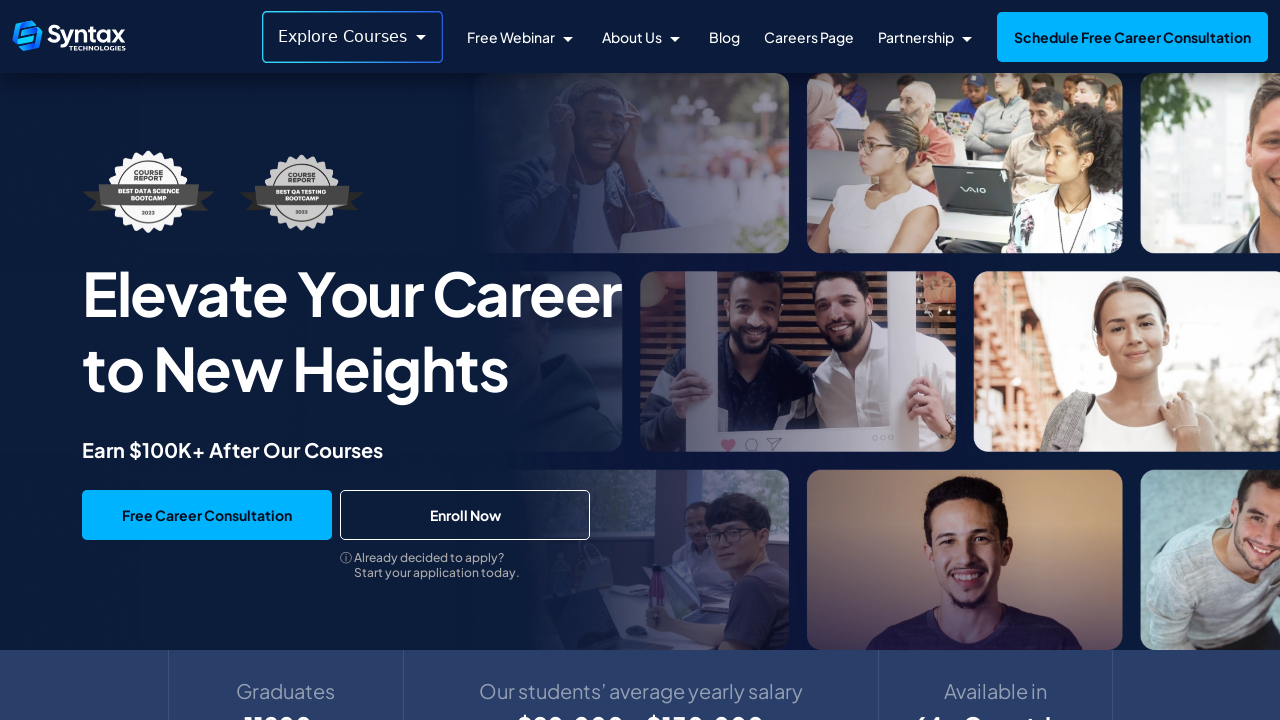

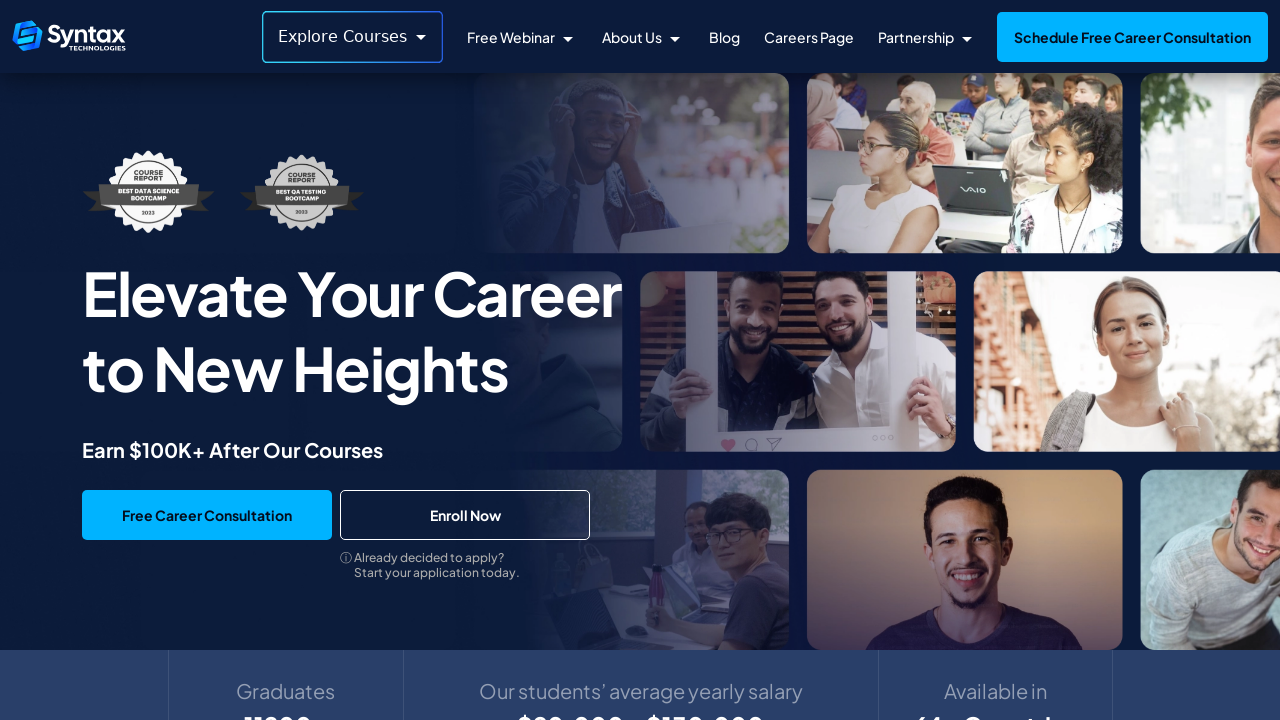